Tests alert handling by clicking a button that triggers a delayed alert and then accepting it

Starting URL: https://qavbox.github.io/demo/alerts/

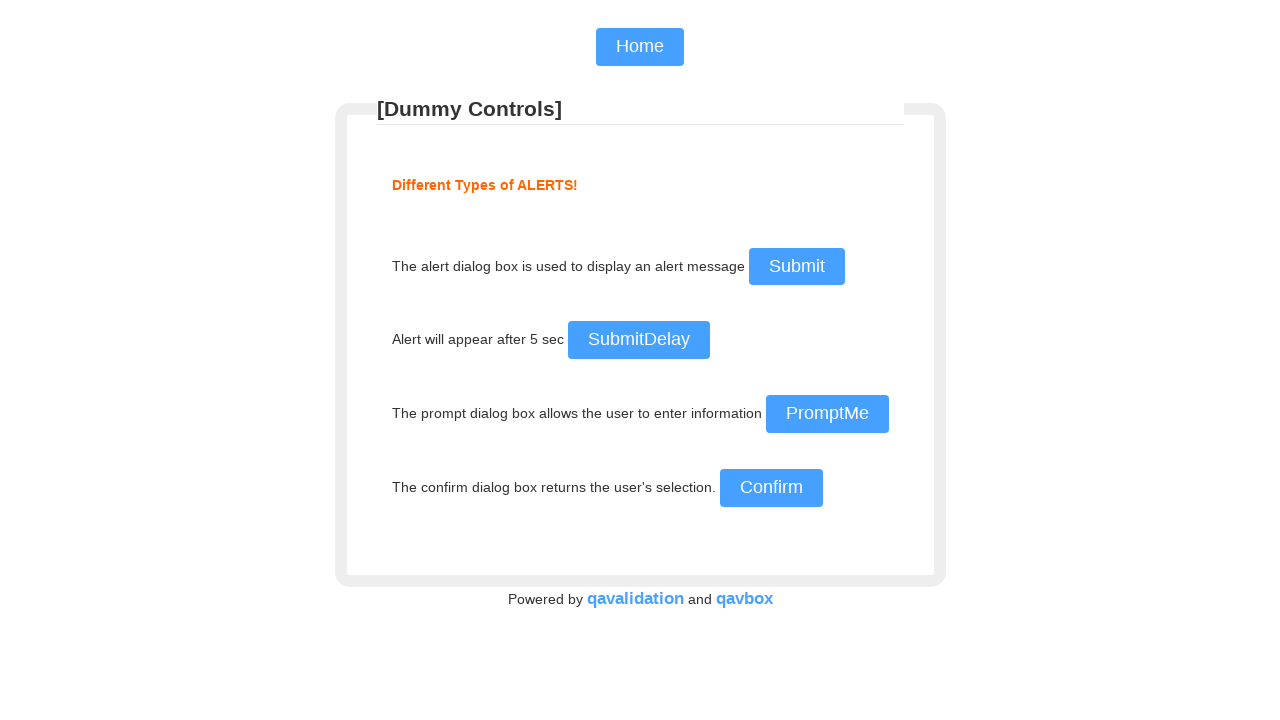

Clicked button to trigger delayed alert at (638, 340) on input#delayalert
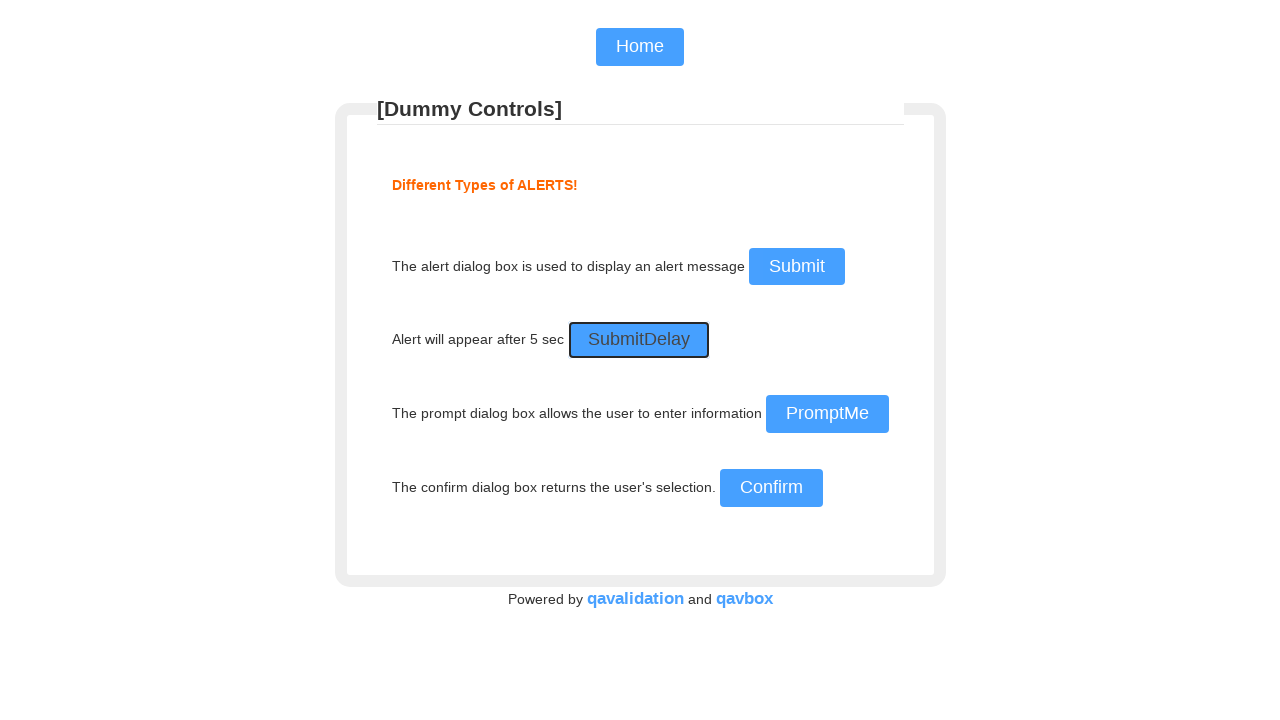

Waited 1000ms for alert to appear
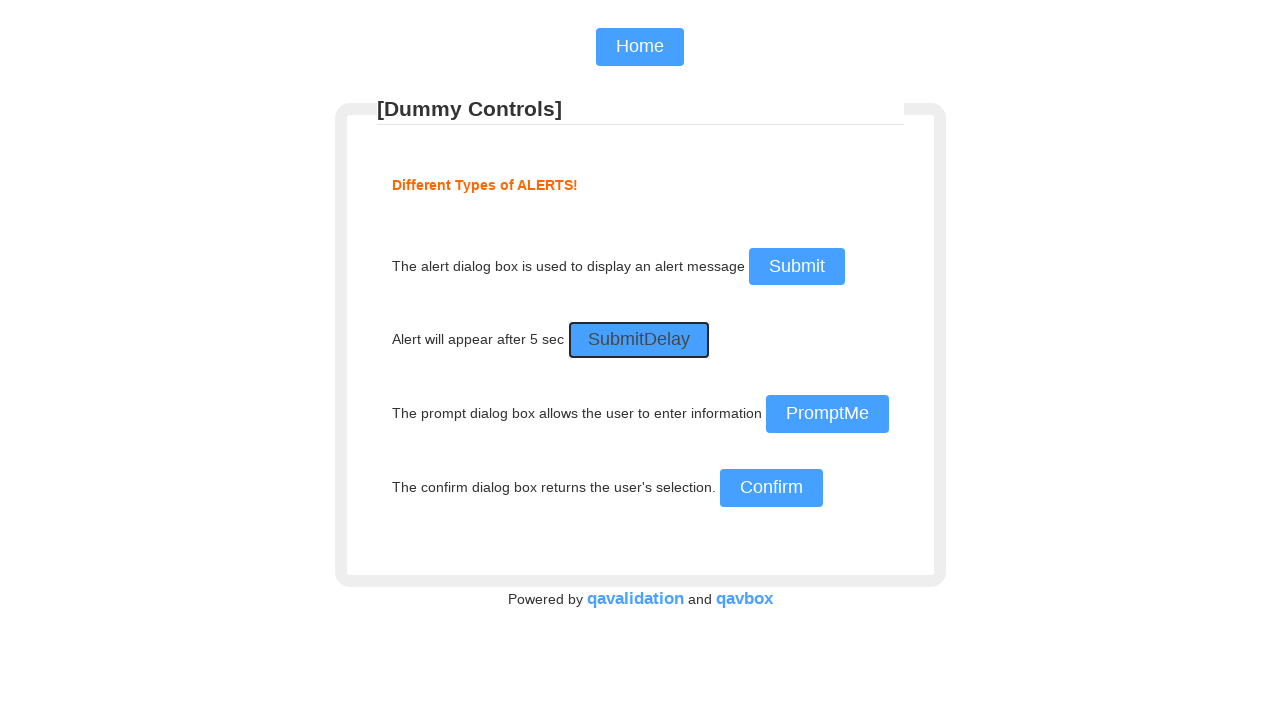

Set up dialog handler to accept alerts
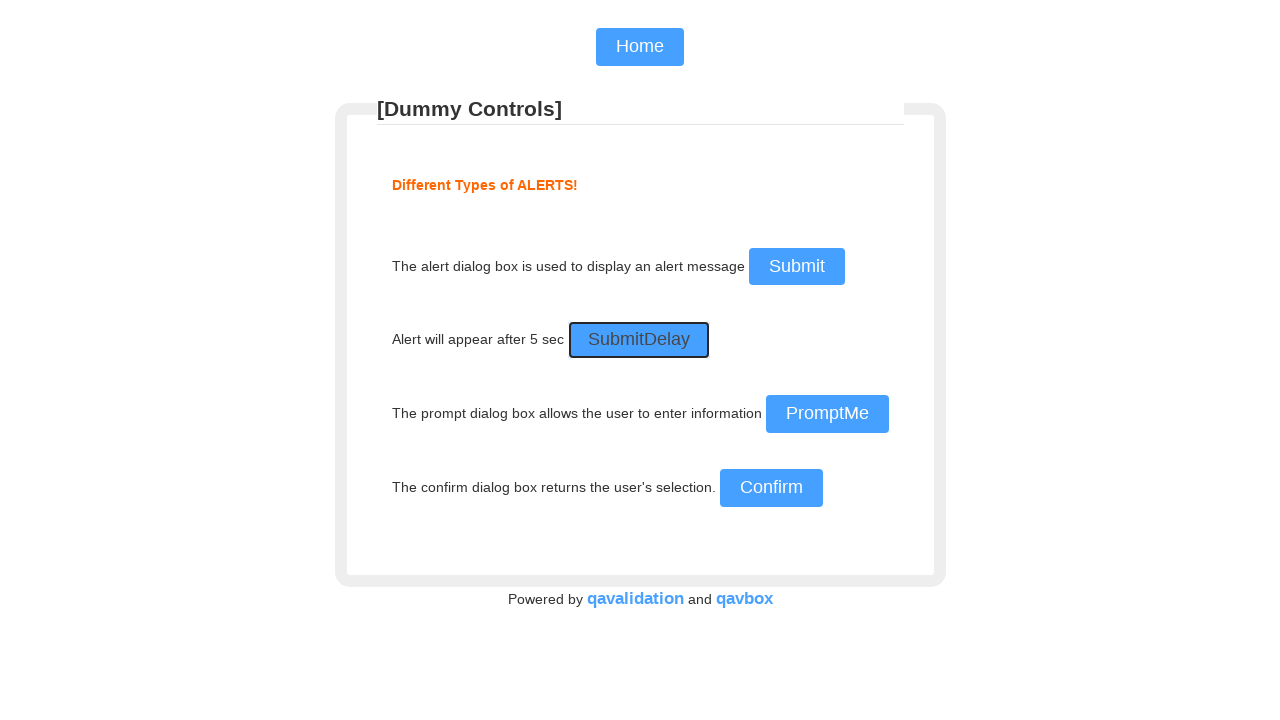

Re-triggered delayed alert button to trigger dialog at (638, 340) on input#delayalert
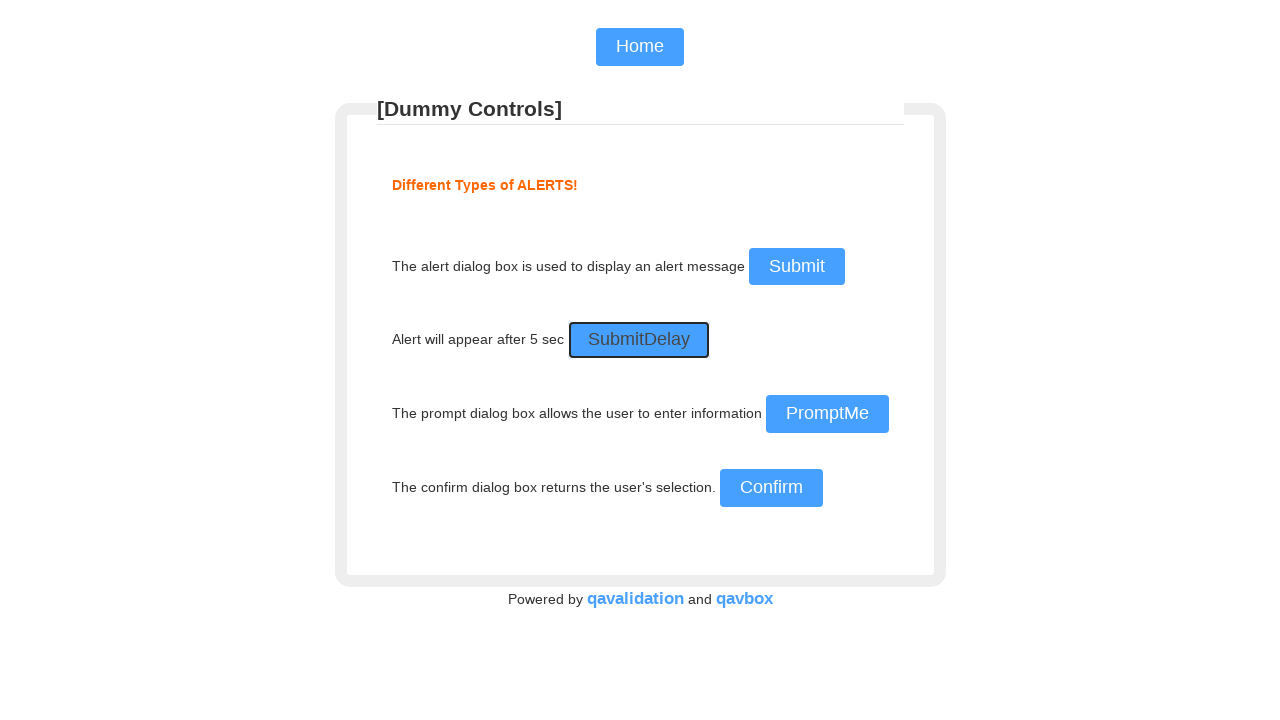

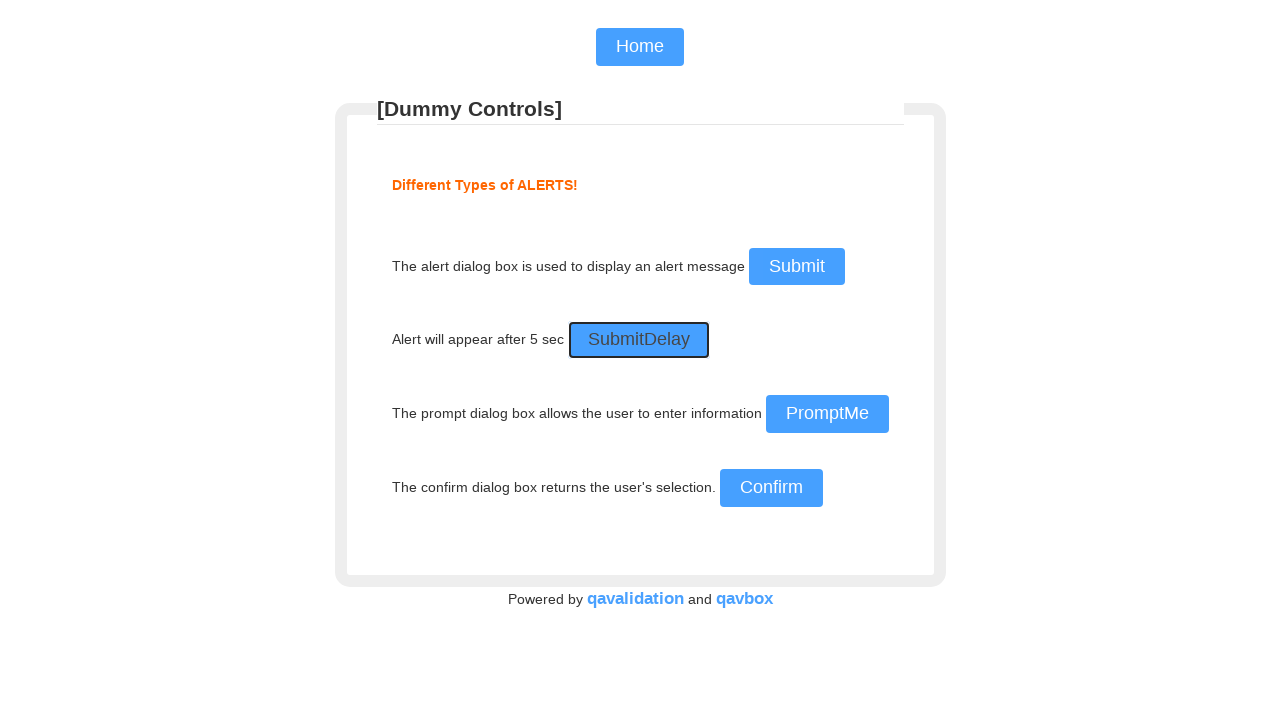